Tests the AngularJS homepage's two-way data binding demo by entering text in the input field and verifying the greeting message updates

Starting URL: https://angularjs.org/

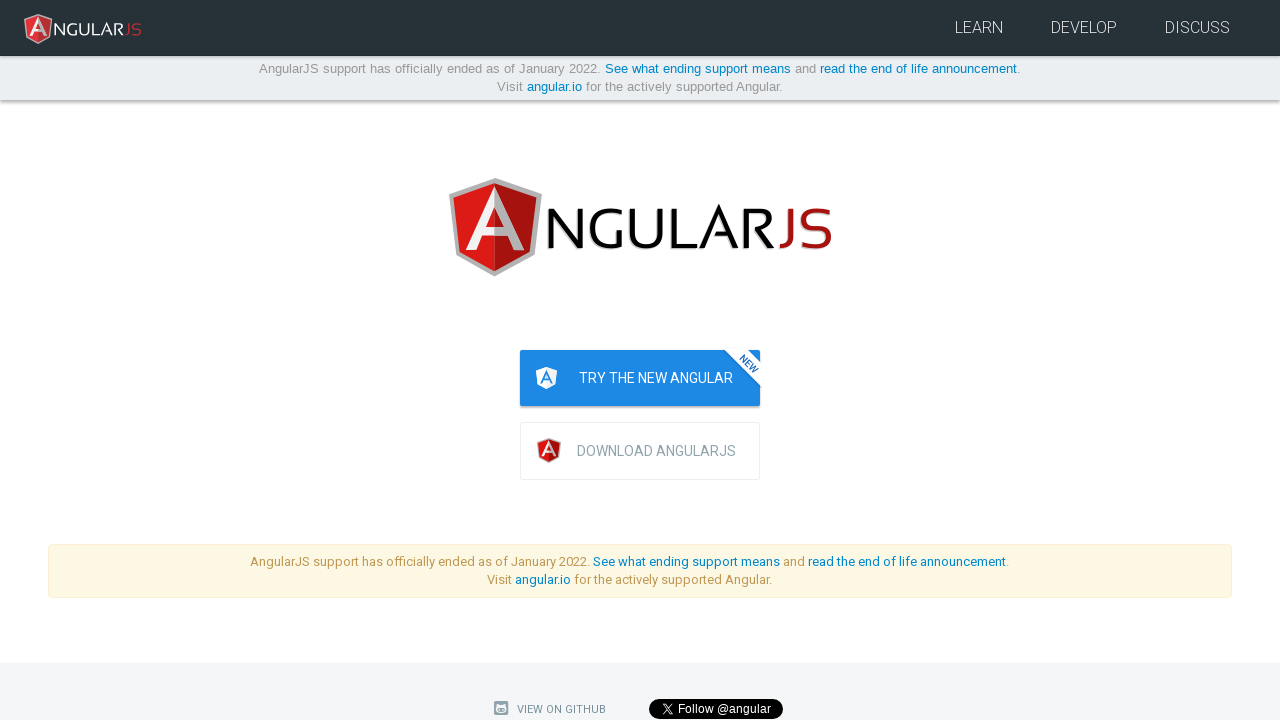

Filled name input field with 'TestUser123' to test two-way data binding on input[ng-model='yourName']
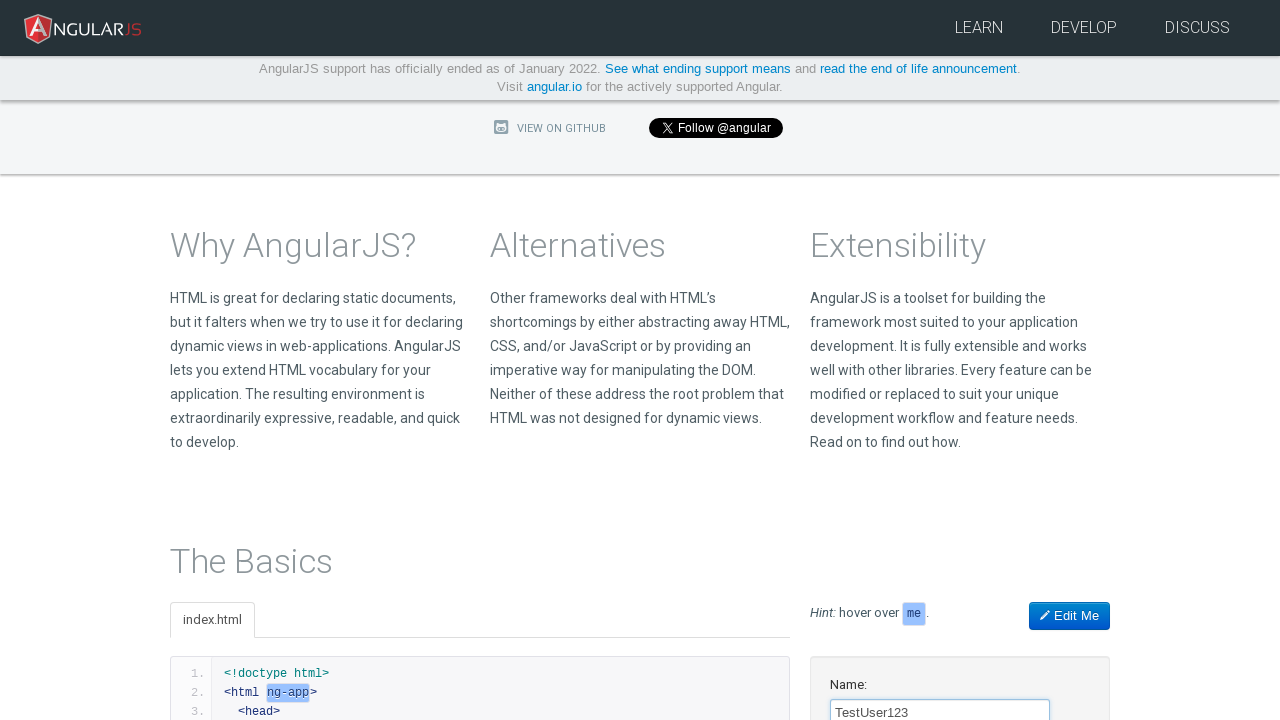

Greeting message 'Hello TestUser123!' appeared, confirming two-way binding works
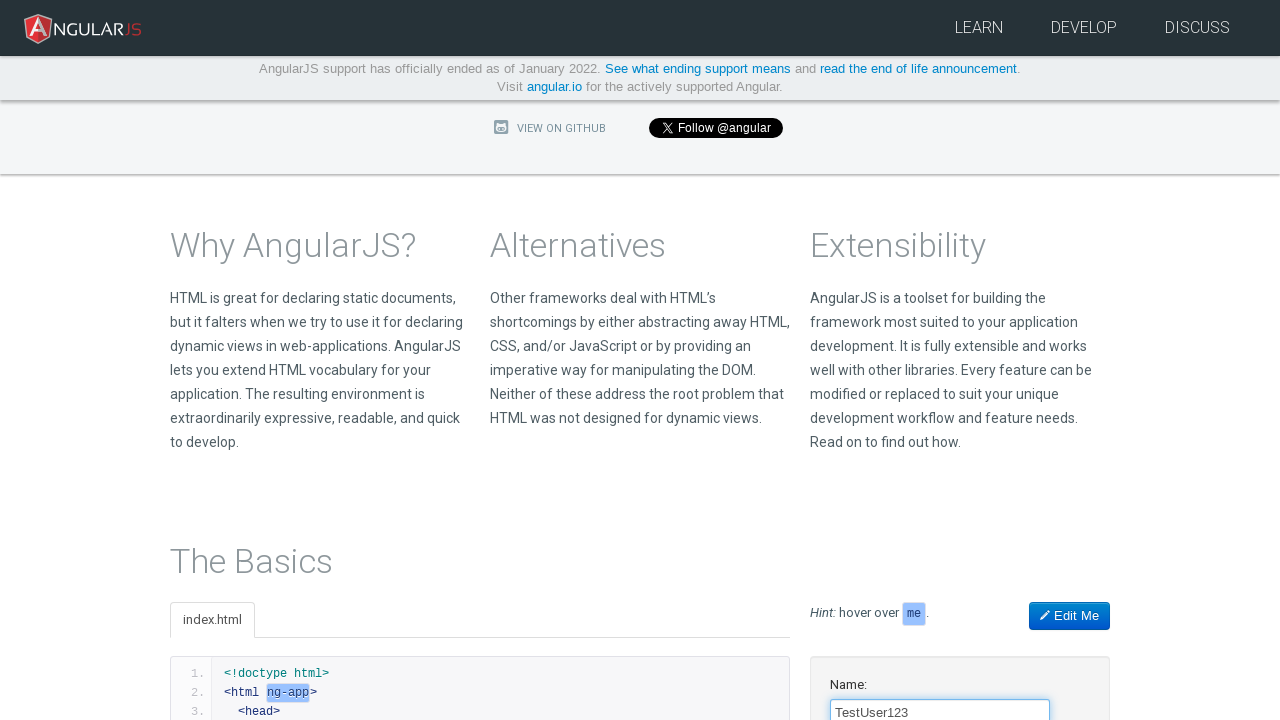

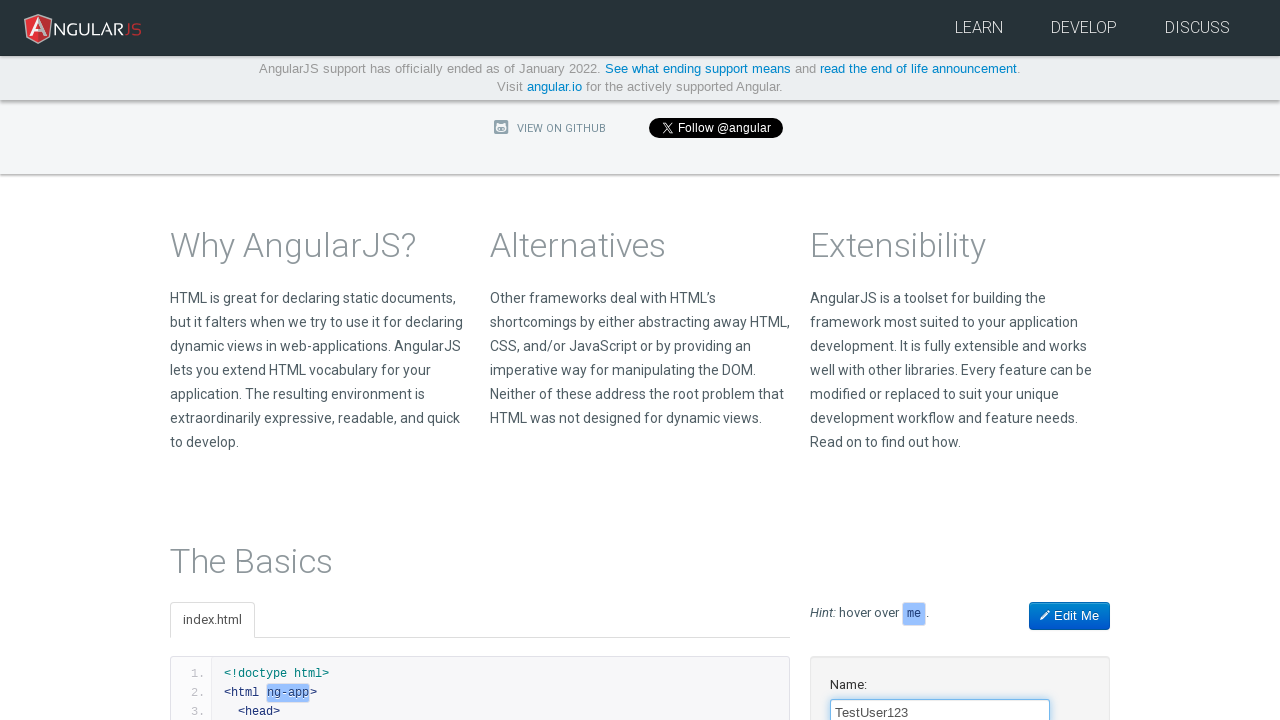